Tests iframe interaction on W3Schools tryit editor by switching to iframe, clicking a button inside it, then switching back to main frame and changing theme

Starting URL: https://www.w3schools.com/js/tryit.asp?filename=tryjs_myfirst

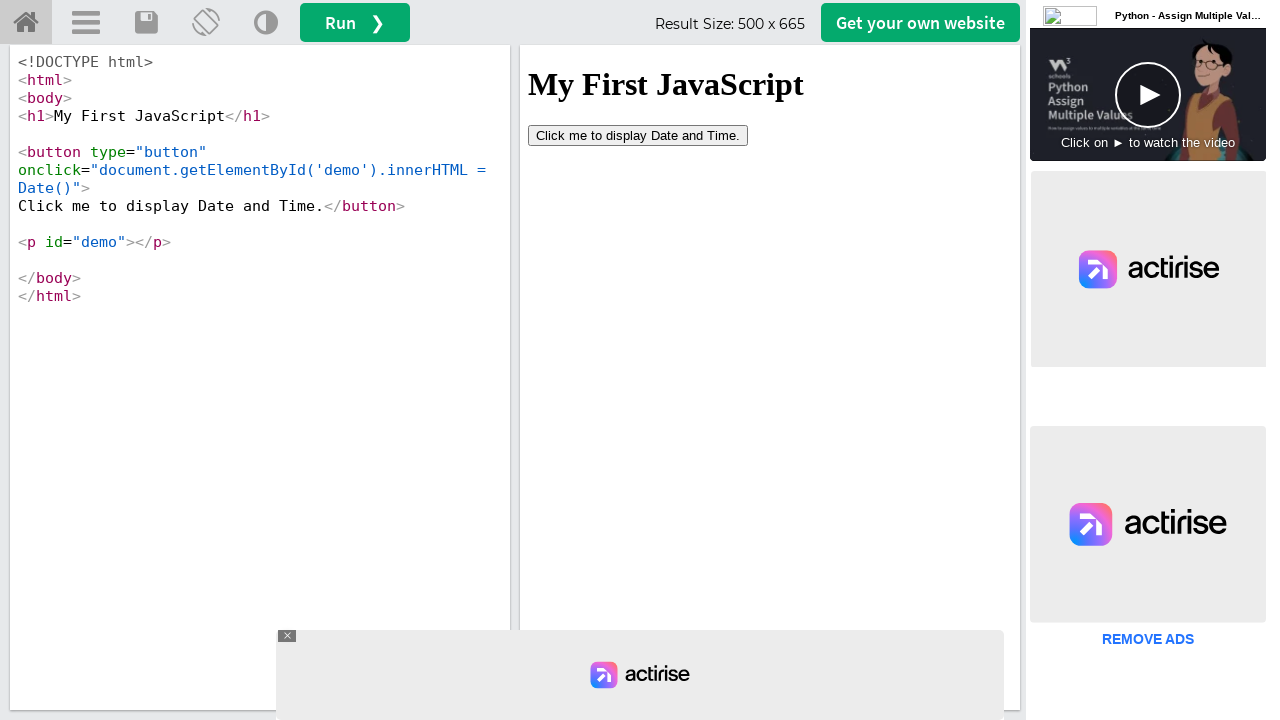

Located iframe with id 'iframeResult'
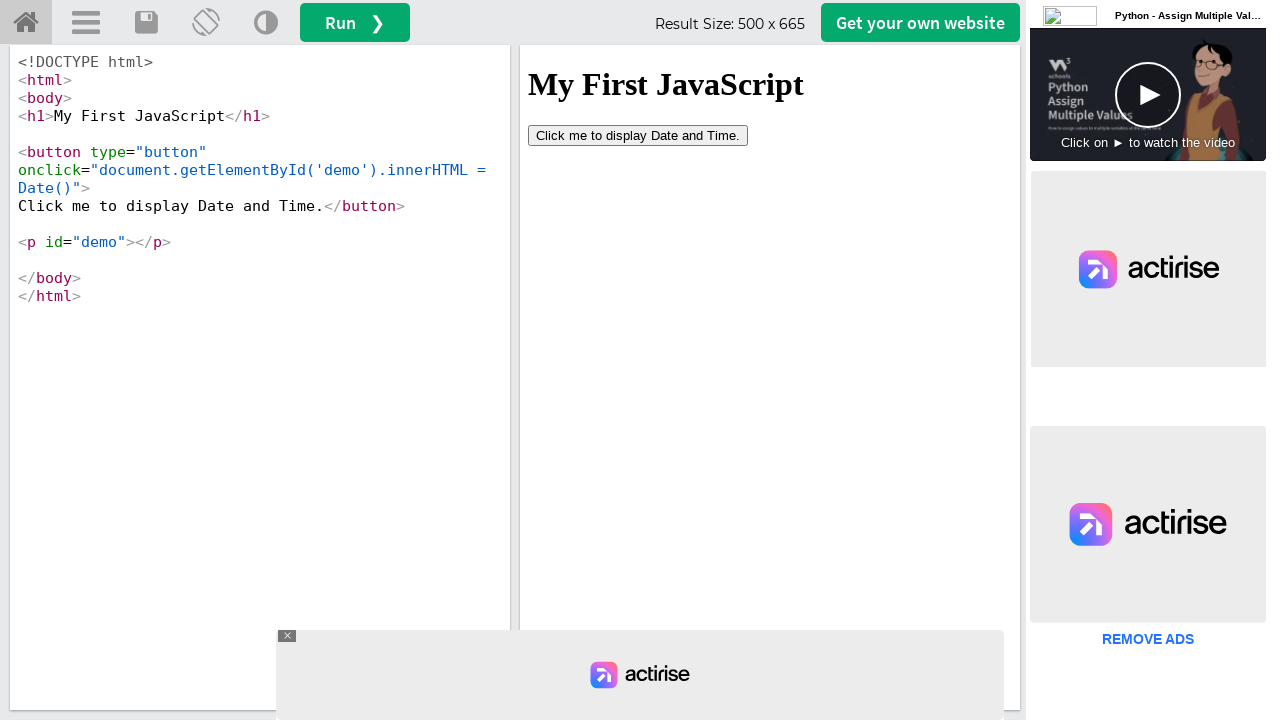

Clicked 'Click me to display' button inside iframe at (638, 135) on iframe[id='iframeResult'] >> internal:control=enter-frame >> button:has-text('Cl
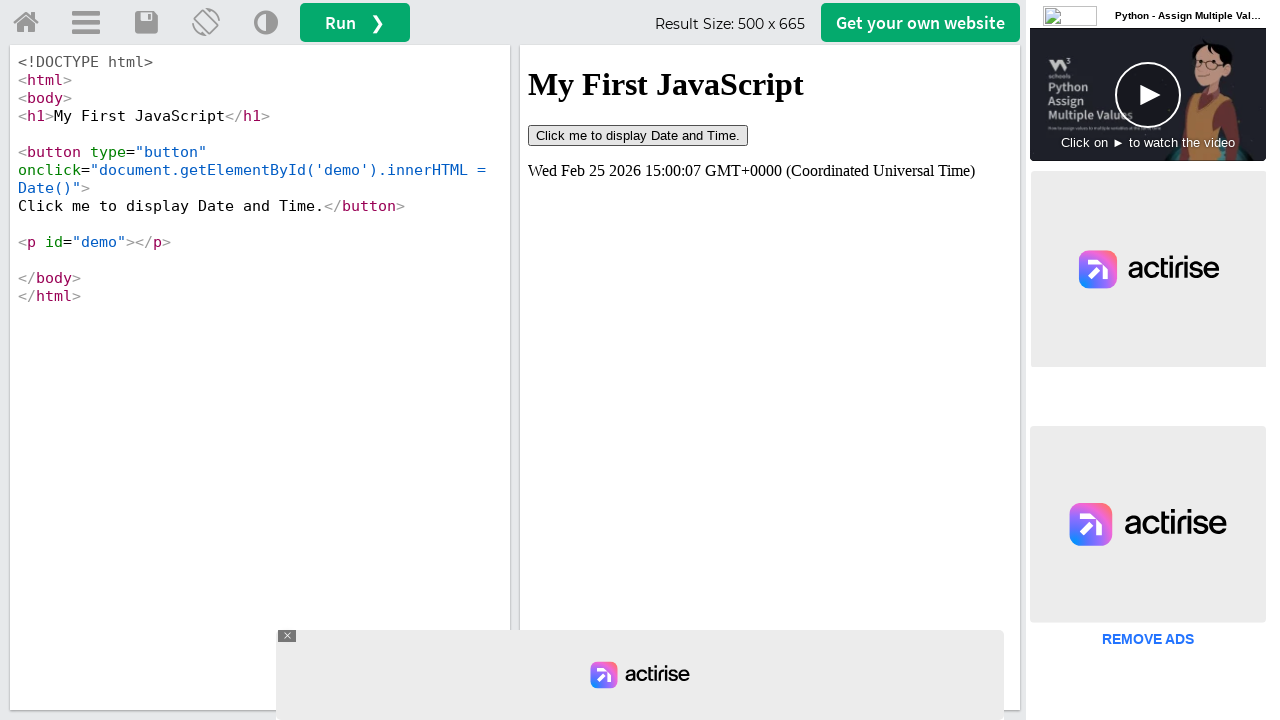

Clicked 'Change Theme' button on main page to switch theme at (266, 23) on a[title='Change Theme']
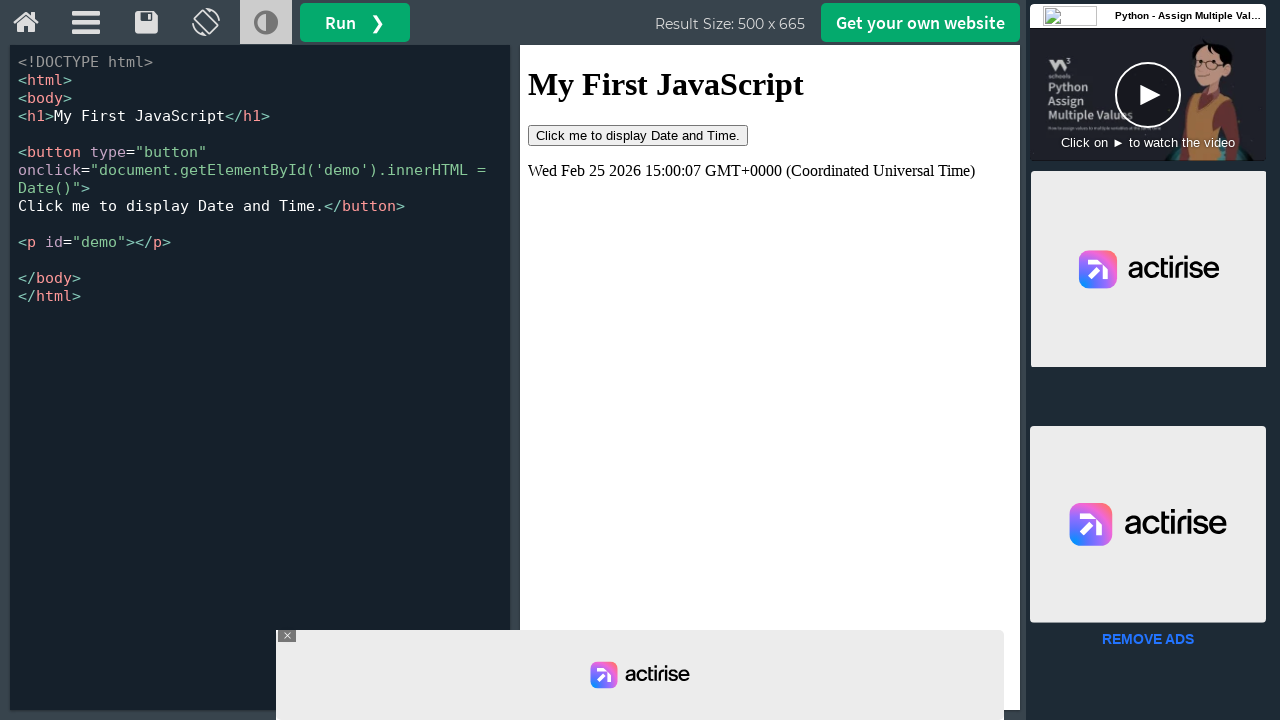

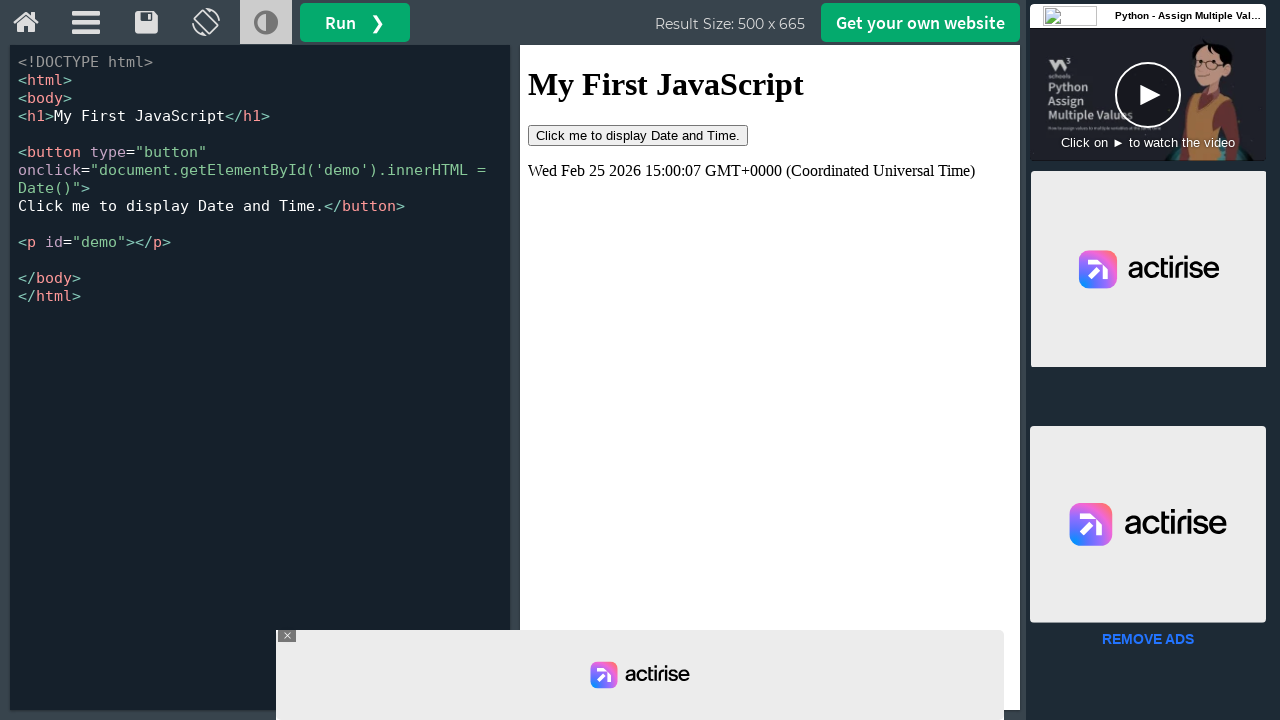